Tests bus ticket booking by entering boarding place (Hyderabad), handling an alert for missing destination, then entering alighting place (Guntur), selecting journey date, and checking availability.

Starting URL: https://www.apsrtconline.in/

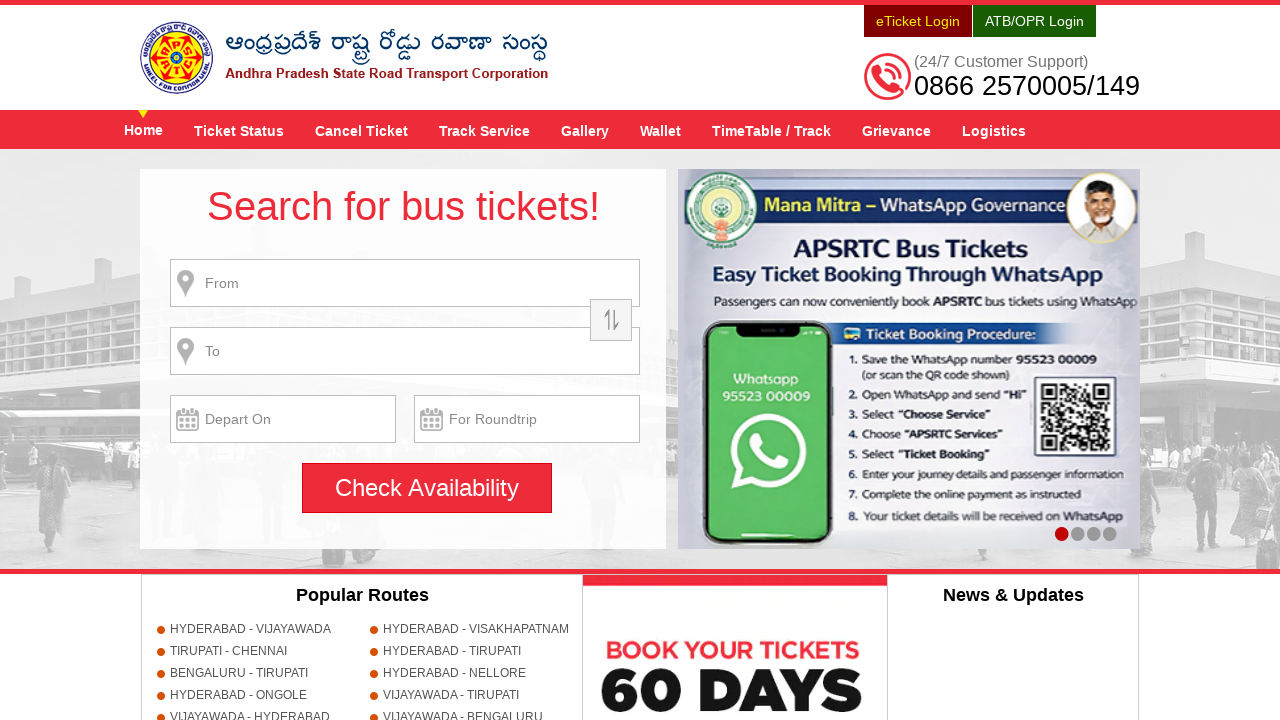

Entered boarding place 'HYDERABAD' on input[title*='Enter bording place']
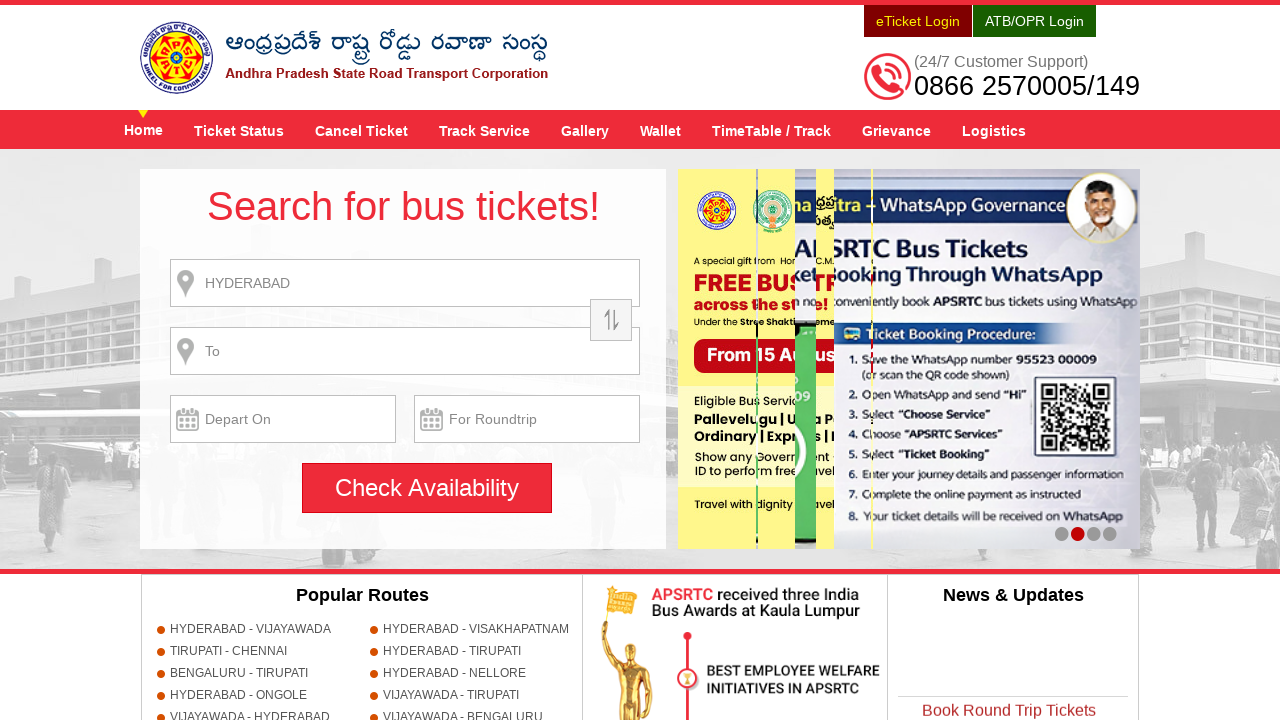

Pressed Enter to confirm boarding place
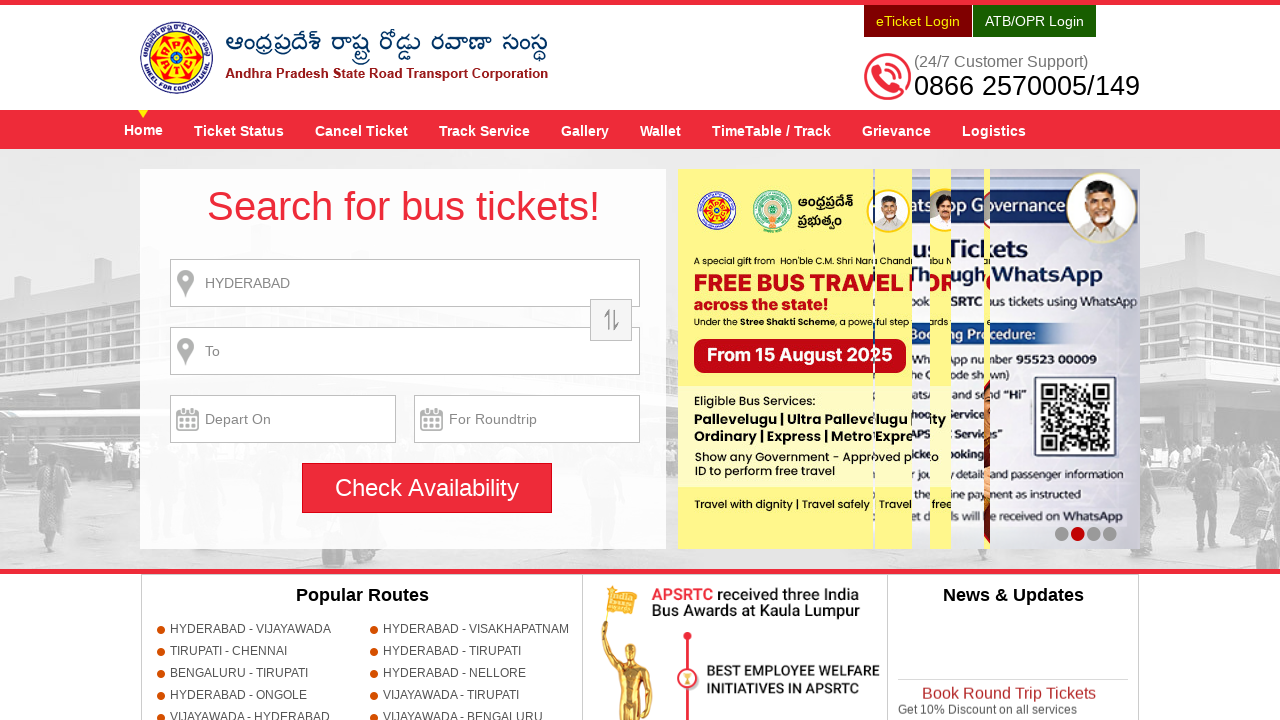

Waited for 1 second
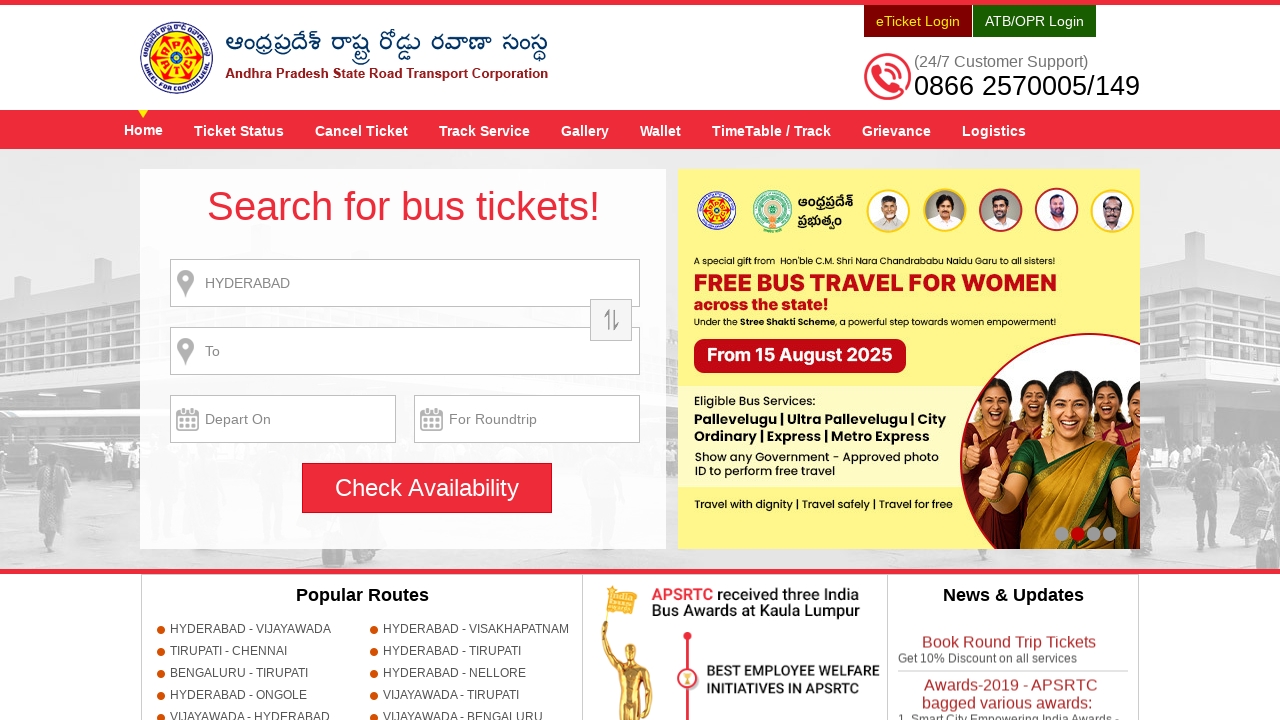

Clicked Check Availability button (triggers missing destination alert) at (427, 488) on input[value='Check Availability']
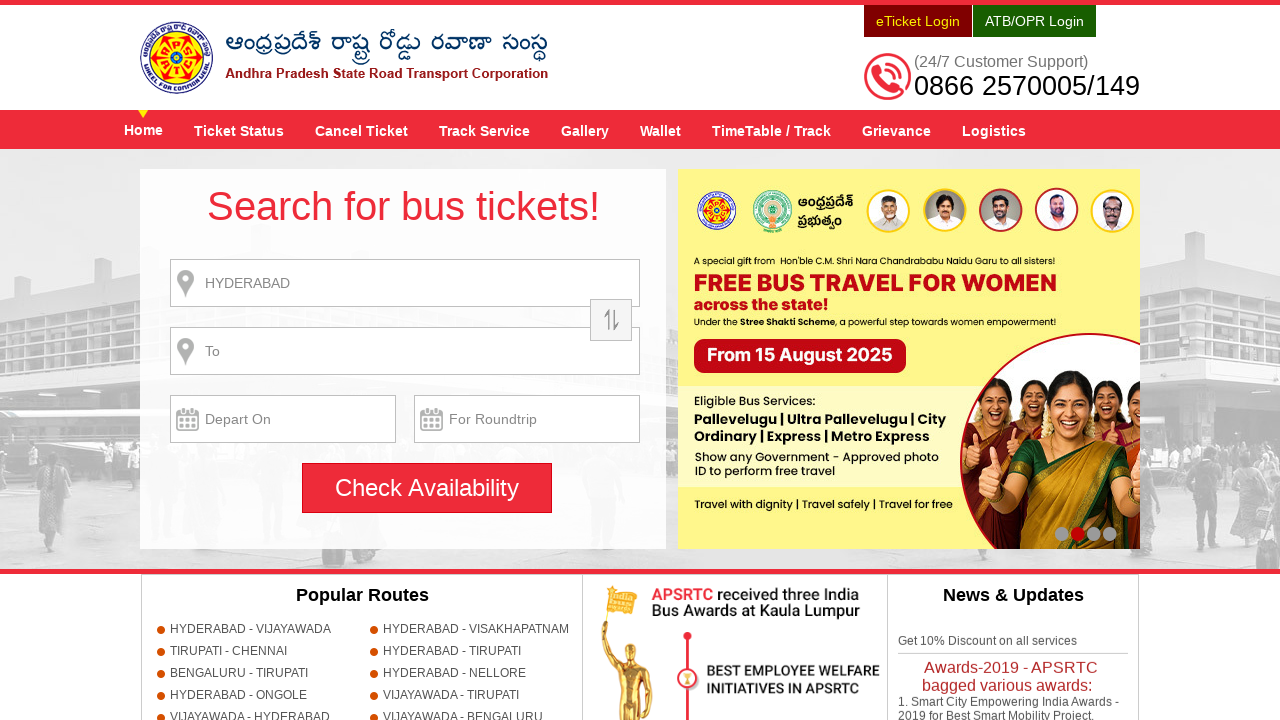

Set up dialog handler to accept alerts
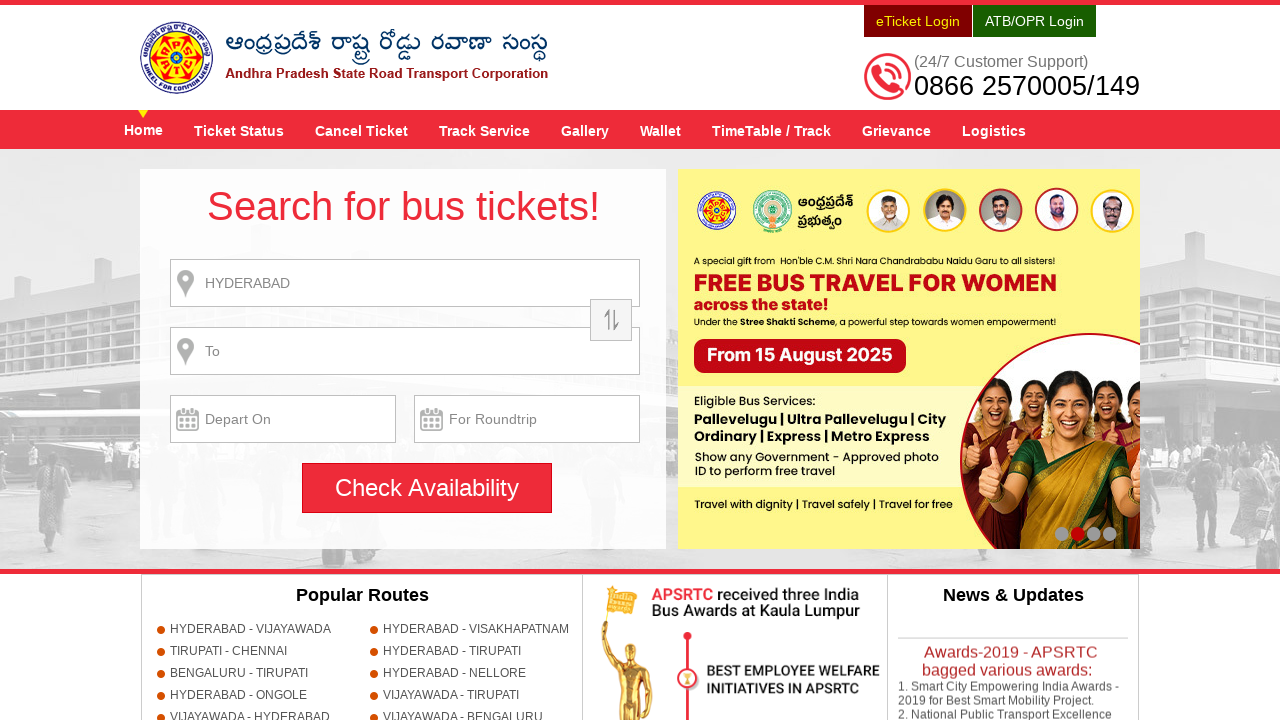

Entered alighting place 'GUNTUR' on input[title*='Enter alighting place']
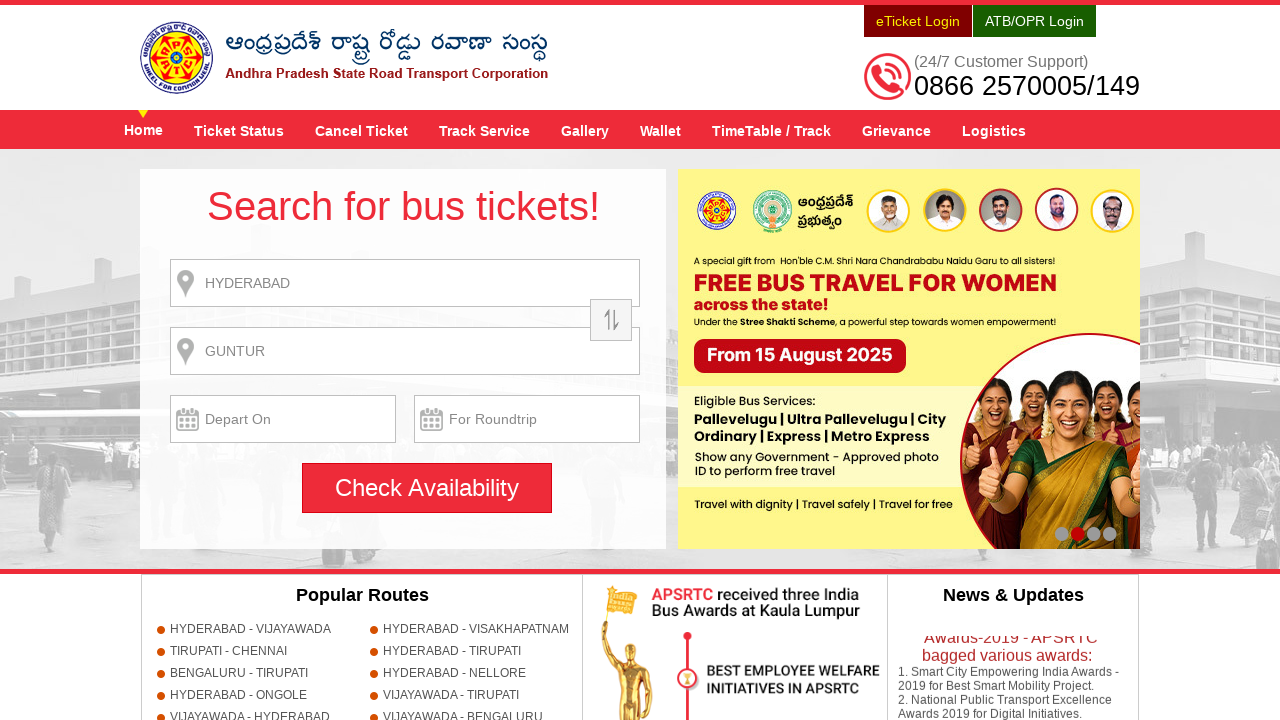

Pressed Enter to confirm alighting place
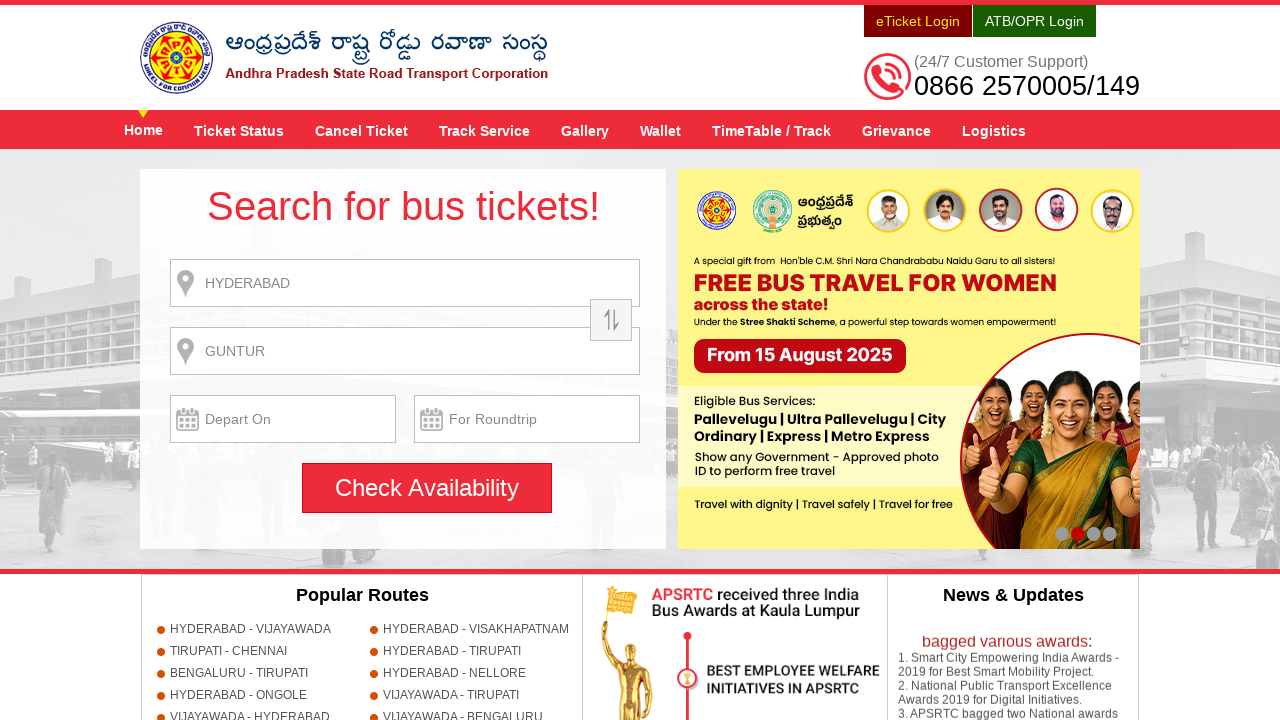

Waited for 1 second
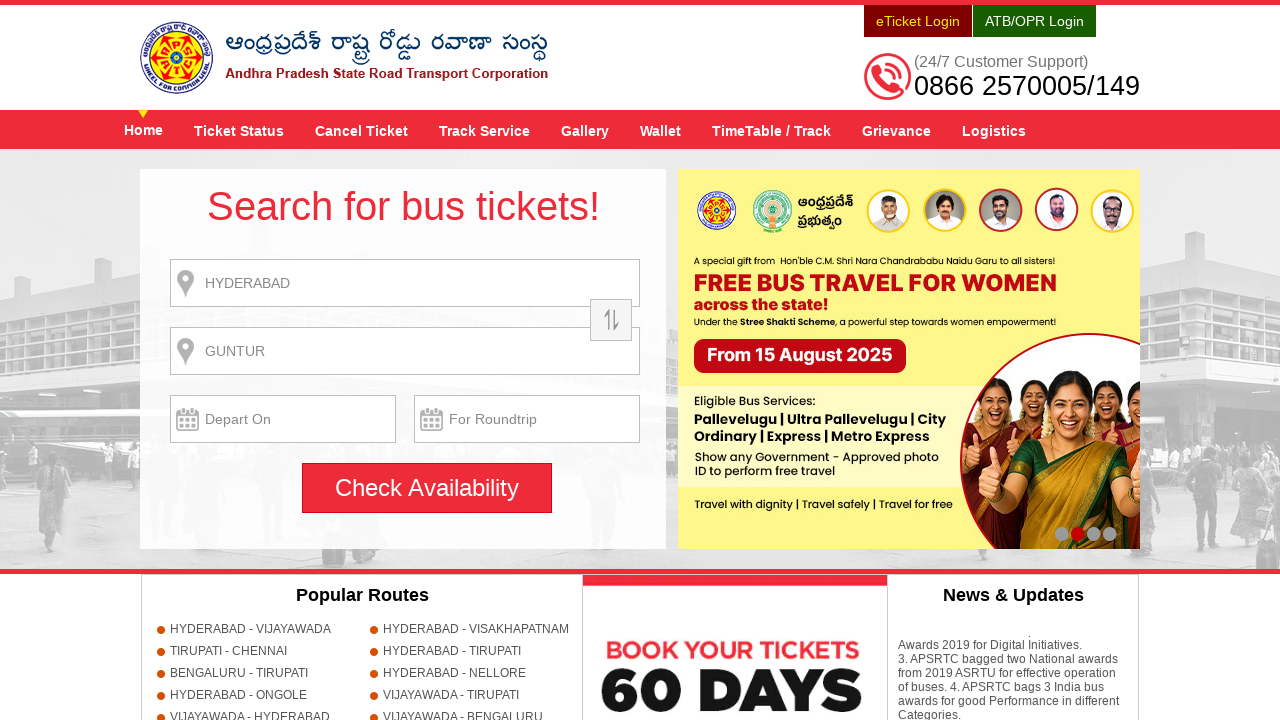

Opened journey date calendar at (283, 419) on input[name='txtJourneyDate']
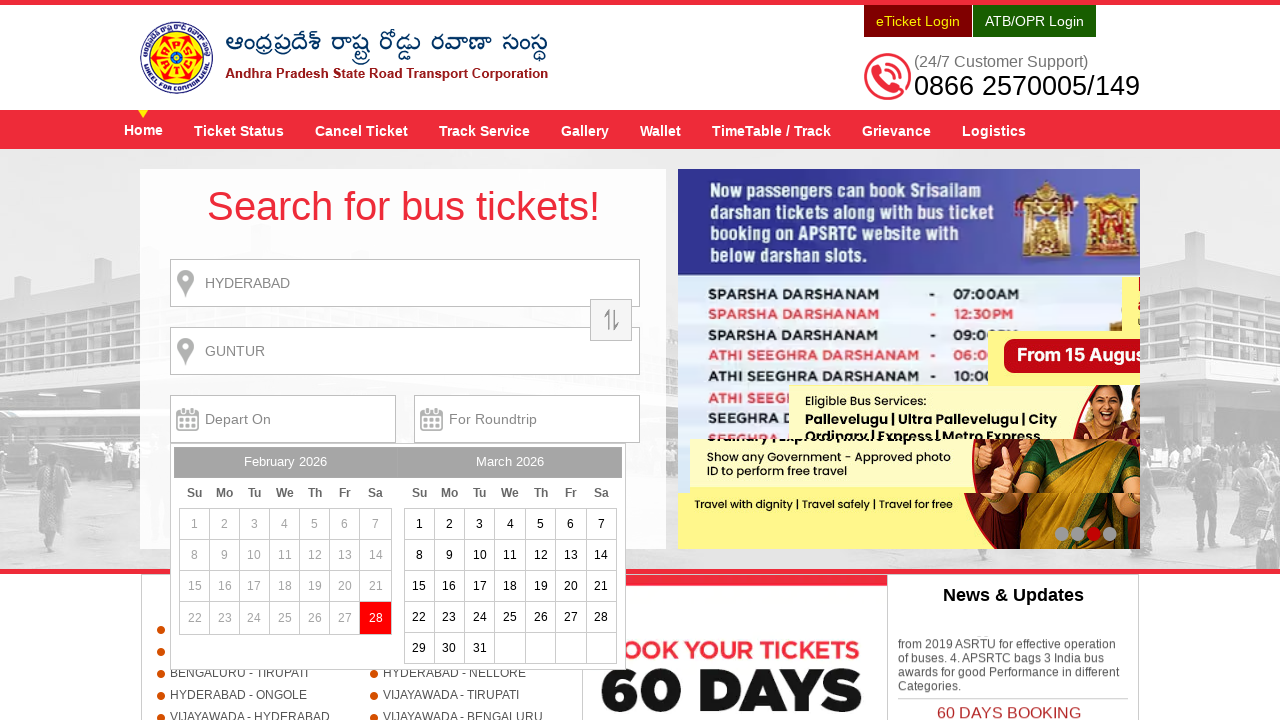

Selected date 29 from calendar at (419, 648) on xpath=//a[text()='29']
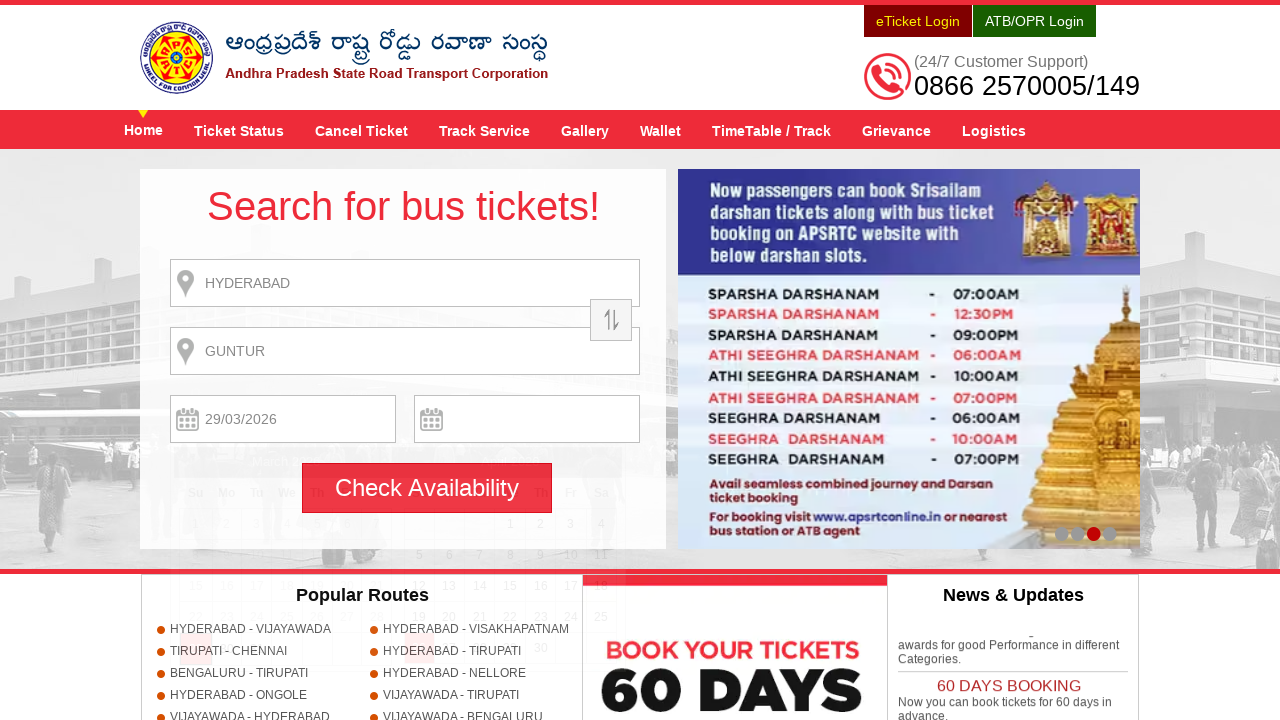

Clicked Check Availability button to search for bus tickets at (427, 488) on input[value='Check Availability']
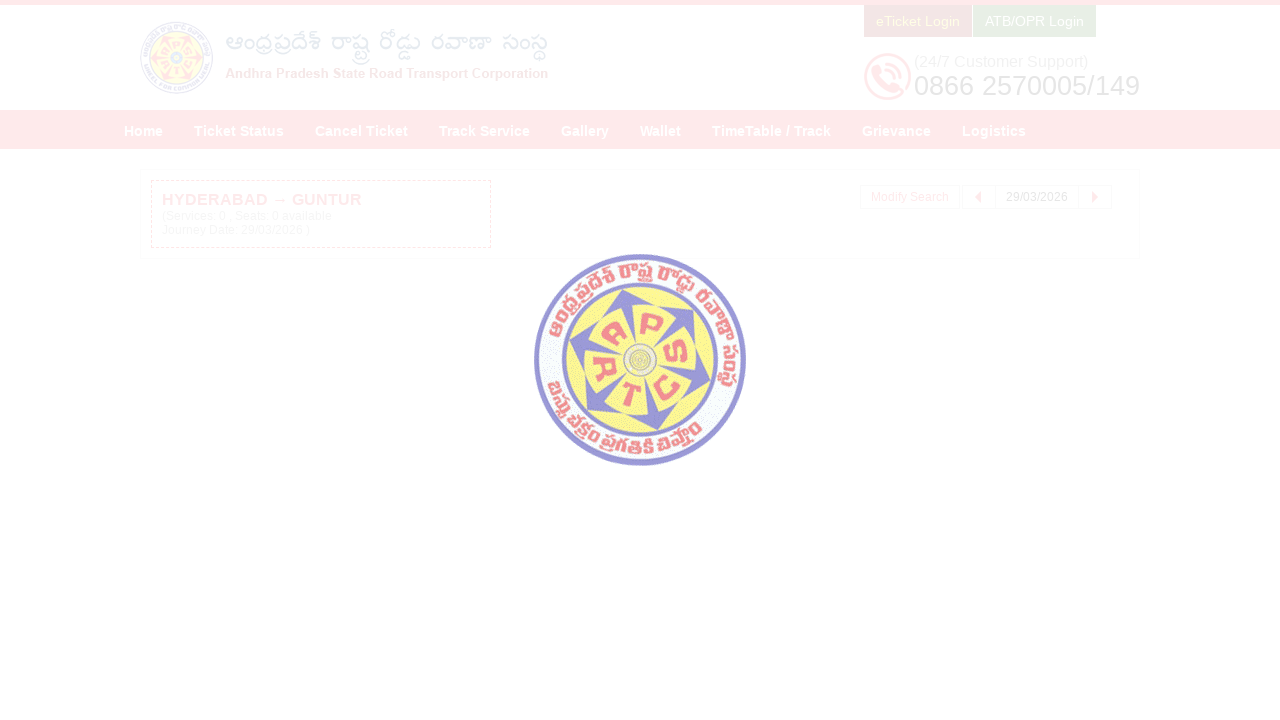

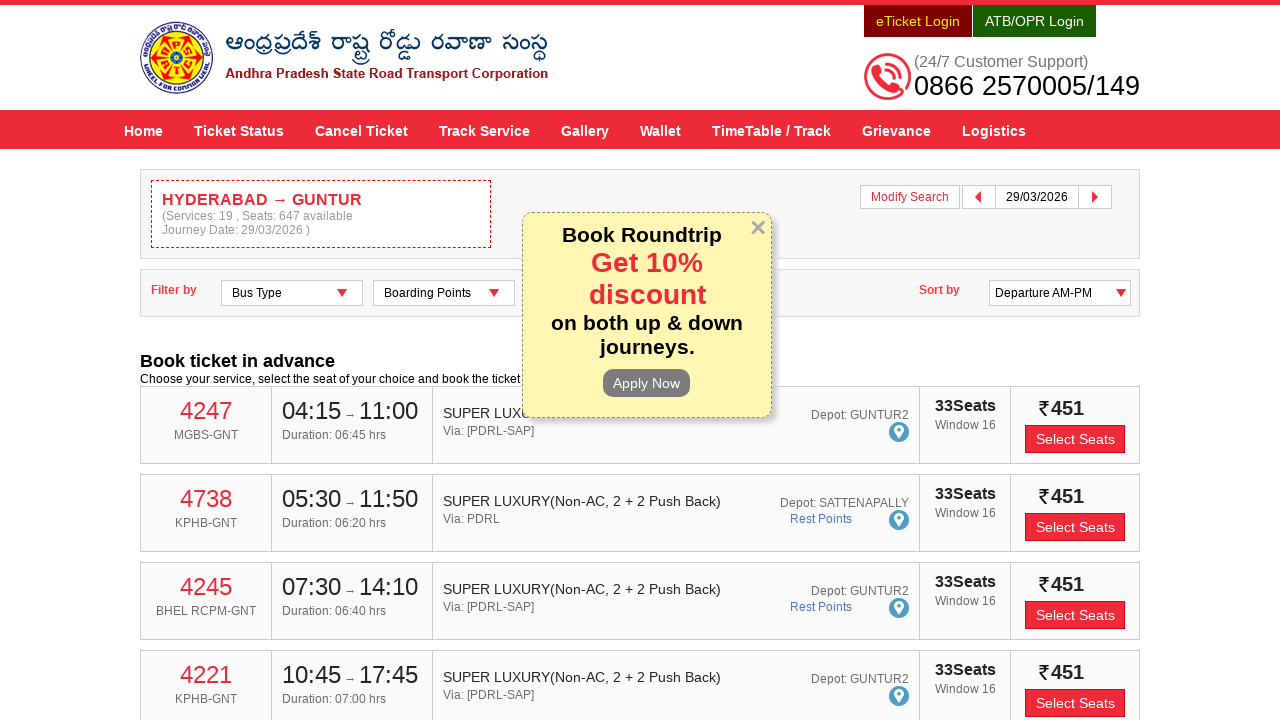